Tests navigation by clicking on the "Add/Remove Elements" link and verifying that the browser navigates to a different page

Starting URL: https://the-internet.herokuapp.com/

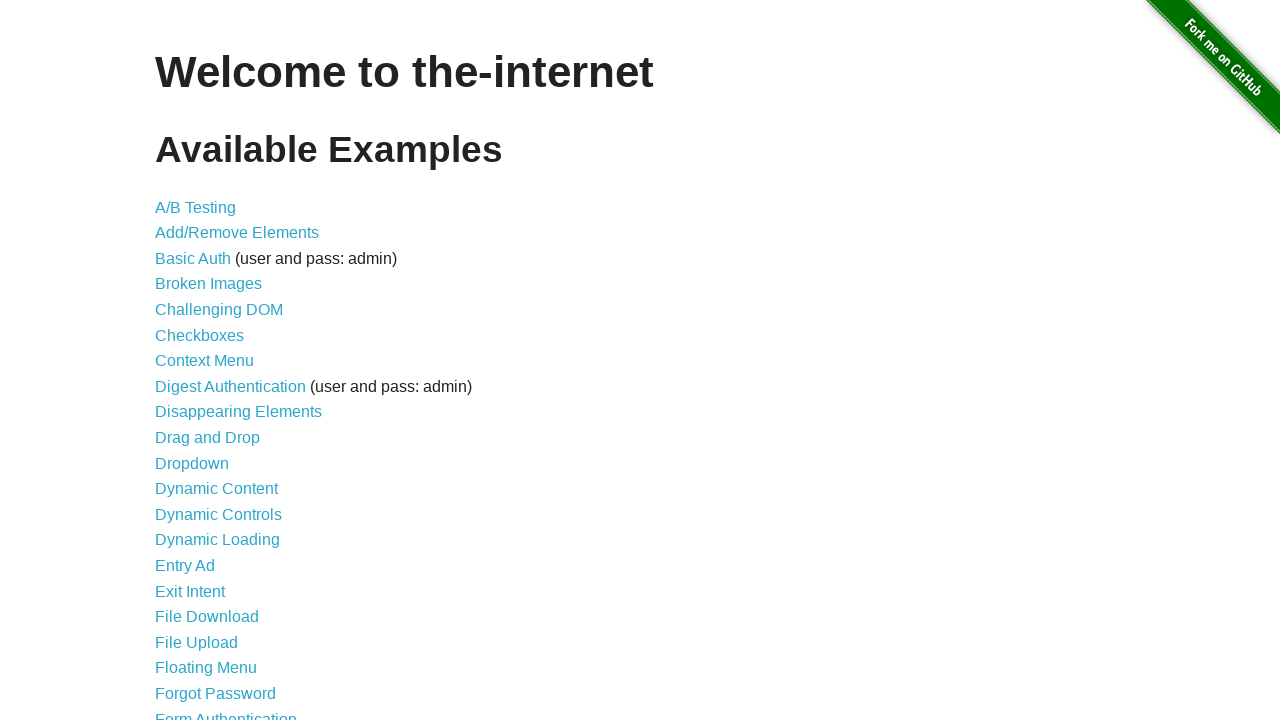

Clicked on the 'Add/Remove Elements' link at (237, 233) on xpath=//a[text()='Add/Remove Elements']
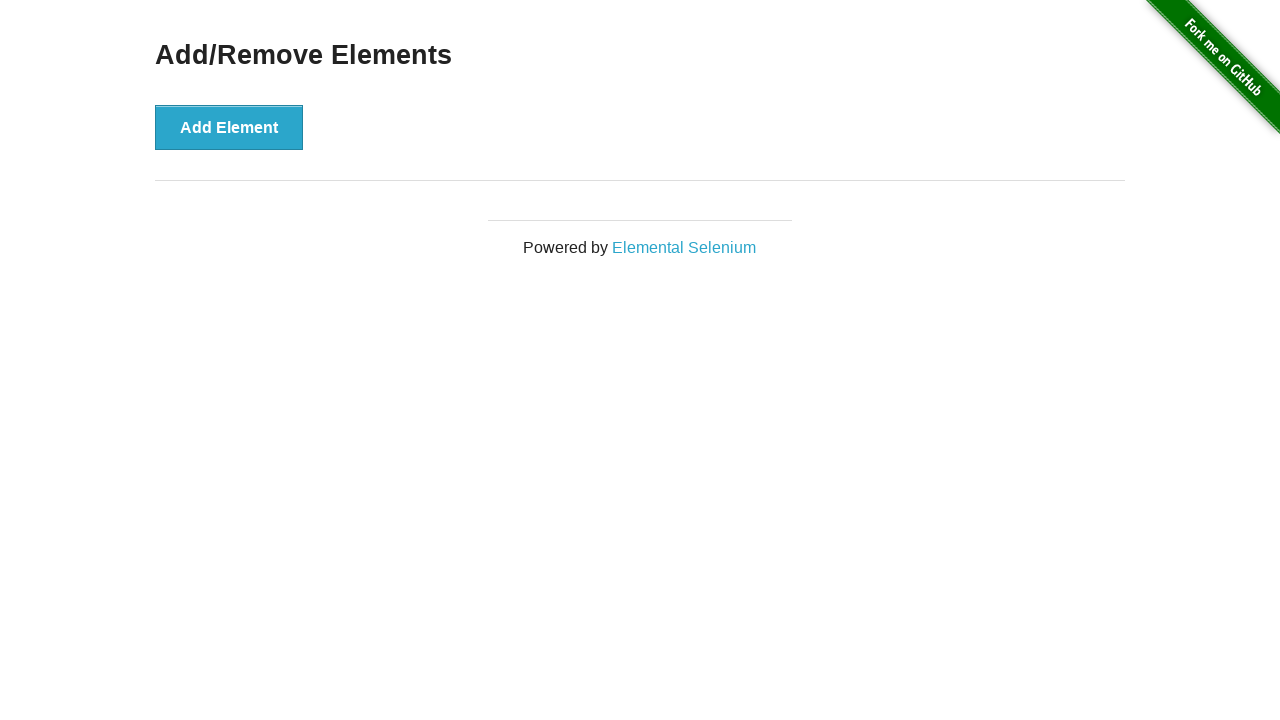

Browser navigated to a different page - URL changed from the home page
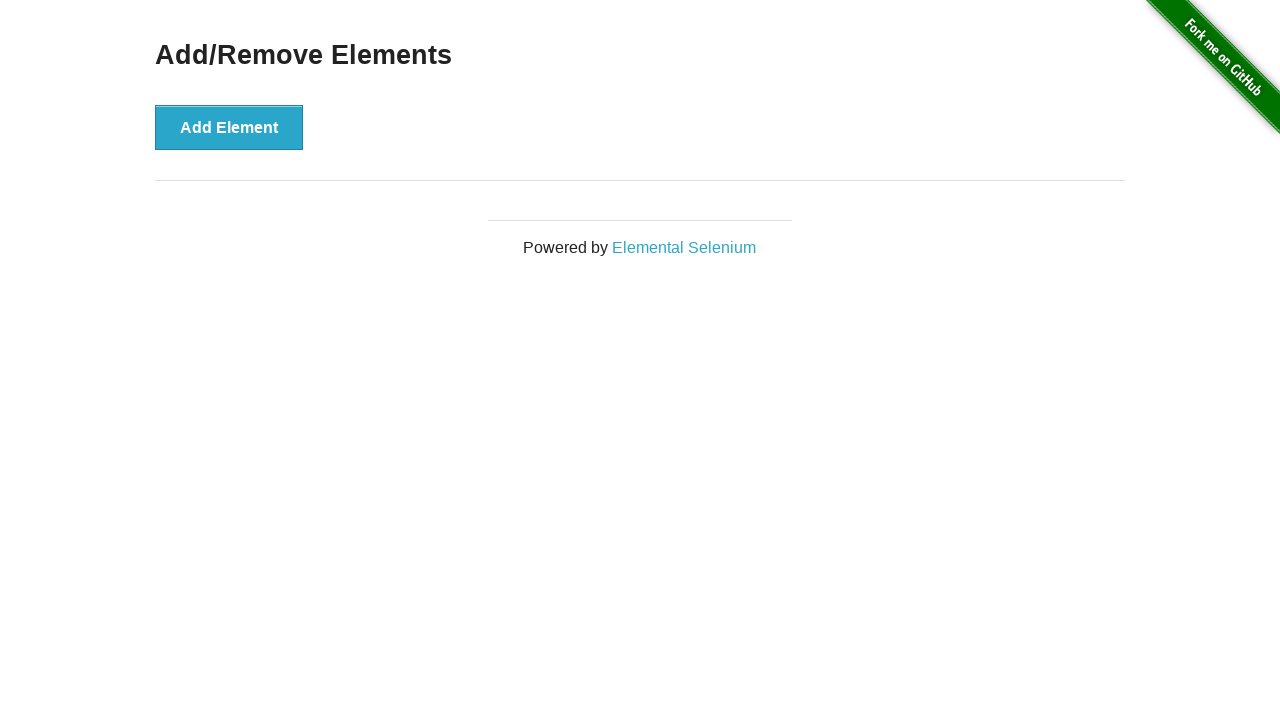

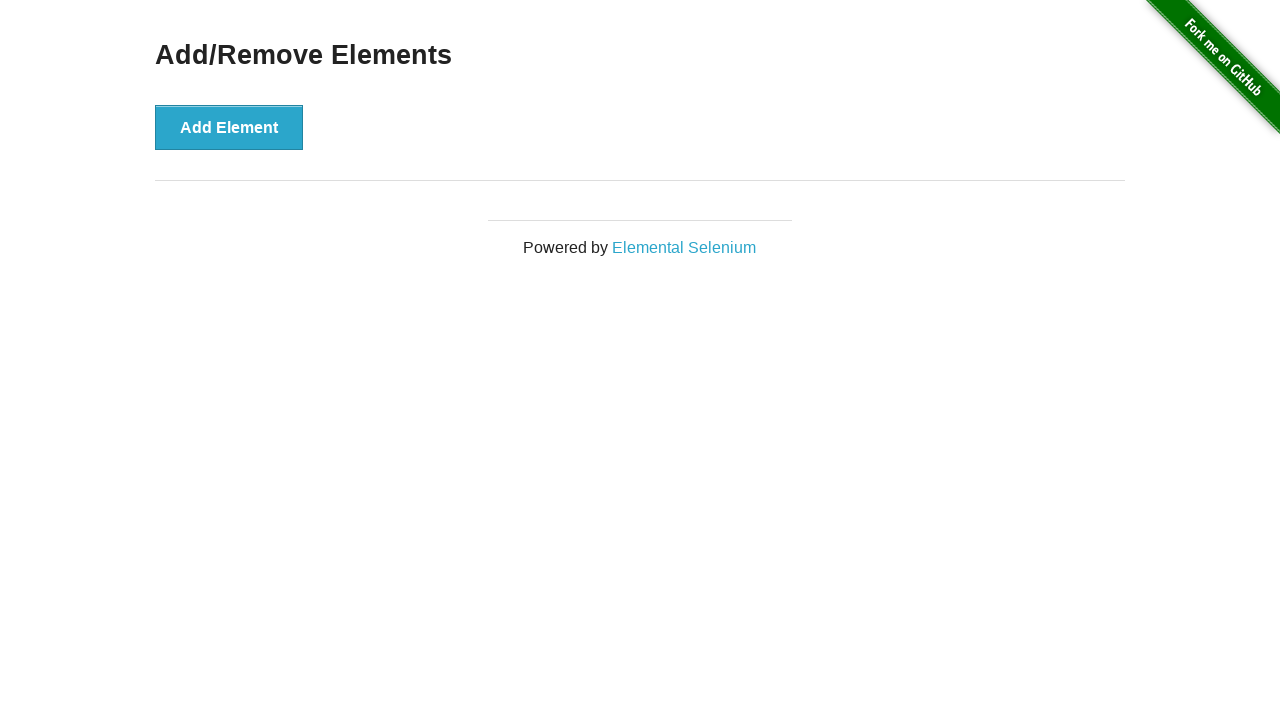